Tests iframe switching and JavaScript confirm dialog handling on W3Schools demo page by clicking a "Try it" button inside an iframe and accepting the alert that appears

Starting URL: https://www.w3schools.com/js/tryit.asp?filename=tryjs_confirm

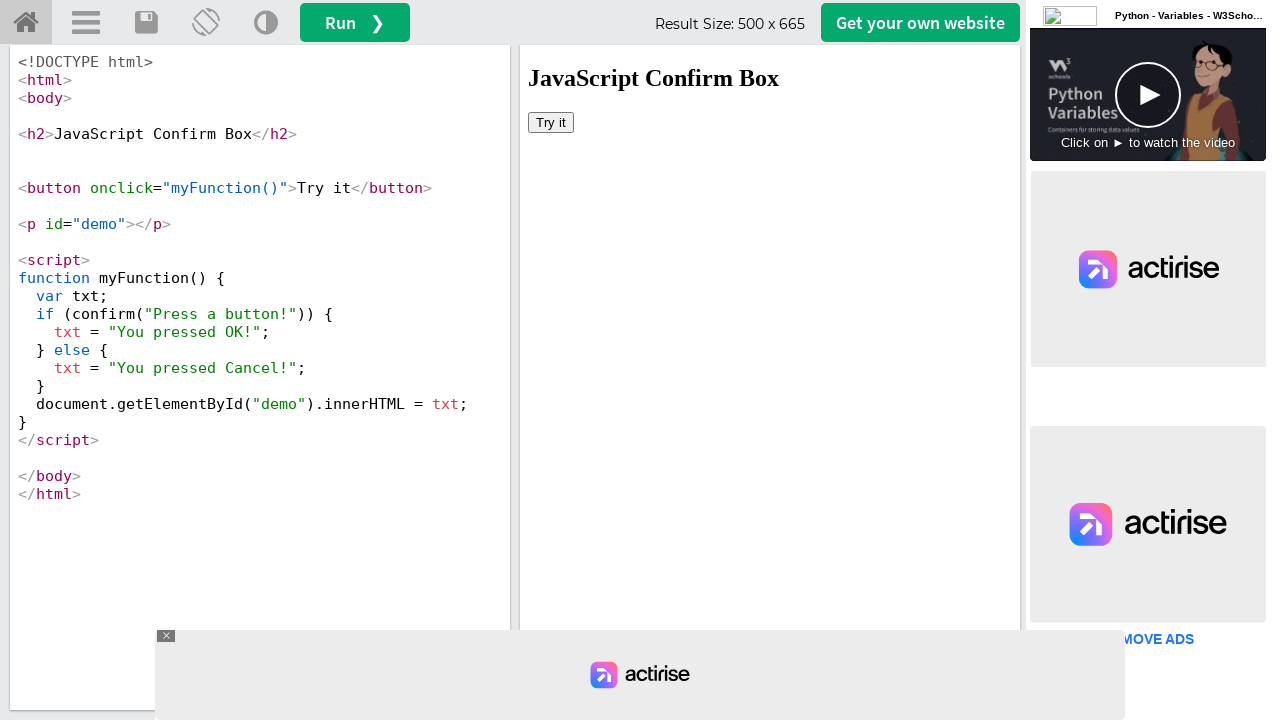

Located iframe with ID 'iframeResult' containing the demo
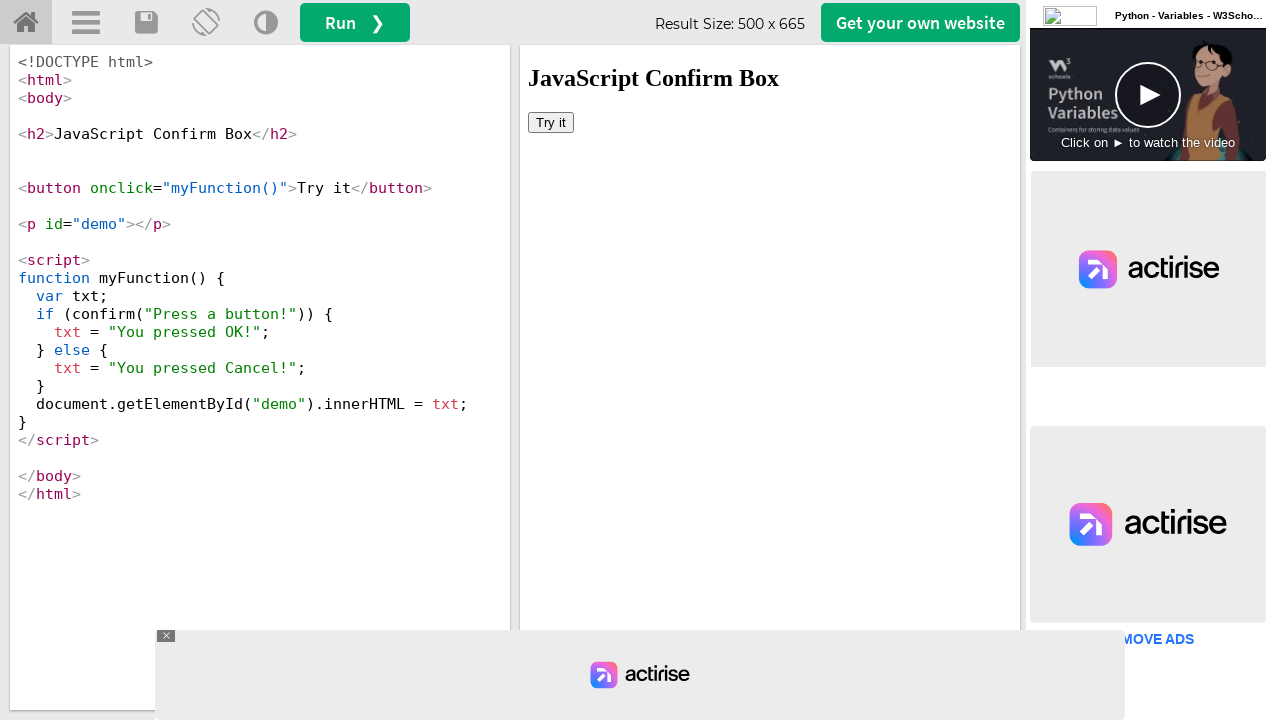

Clicked 'Try it' button inside the iframe at (551, 122) on #iframeResult >> internal:control=enter-frame >> xpath=//button[text()='Try it']
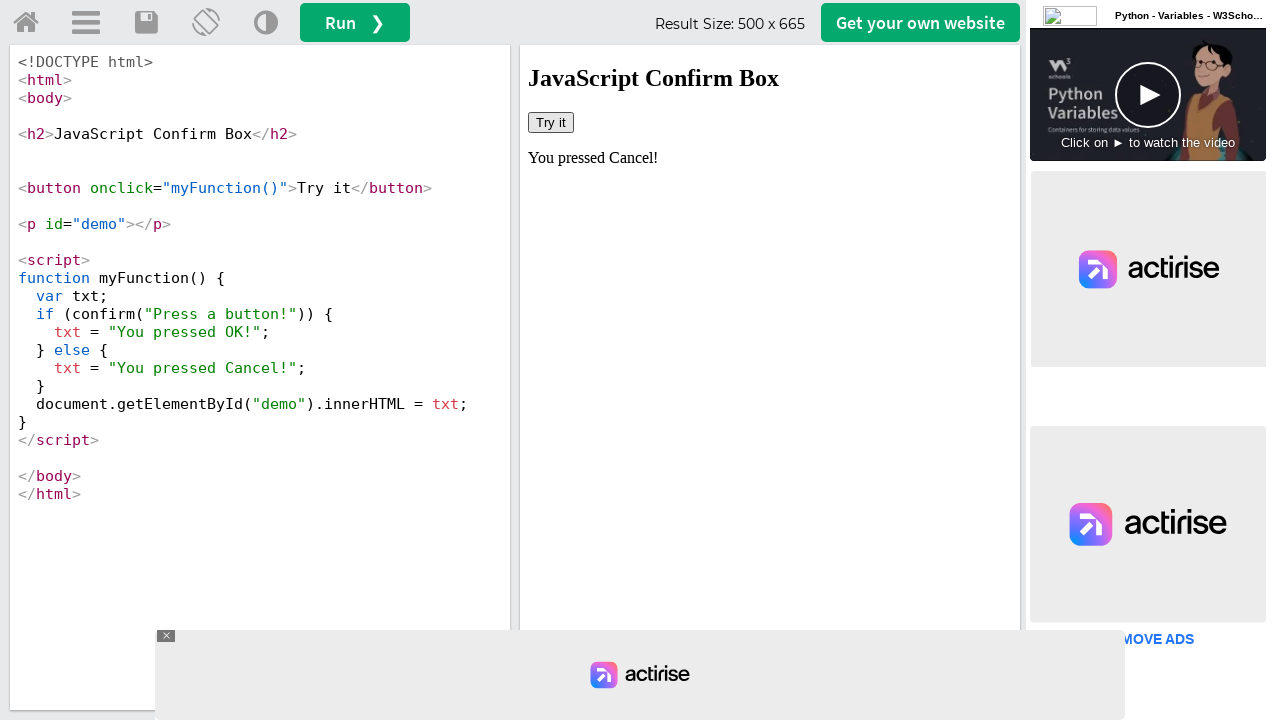

Set up dialog handler to accept JavaScript confirm dialogs
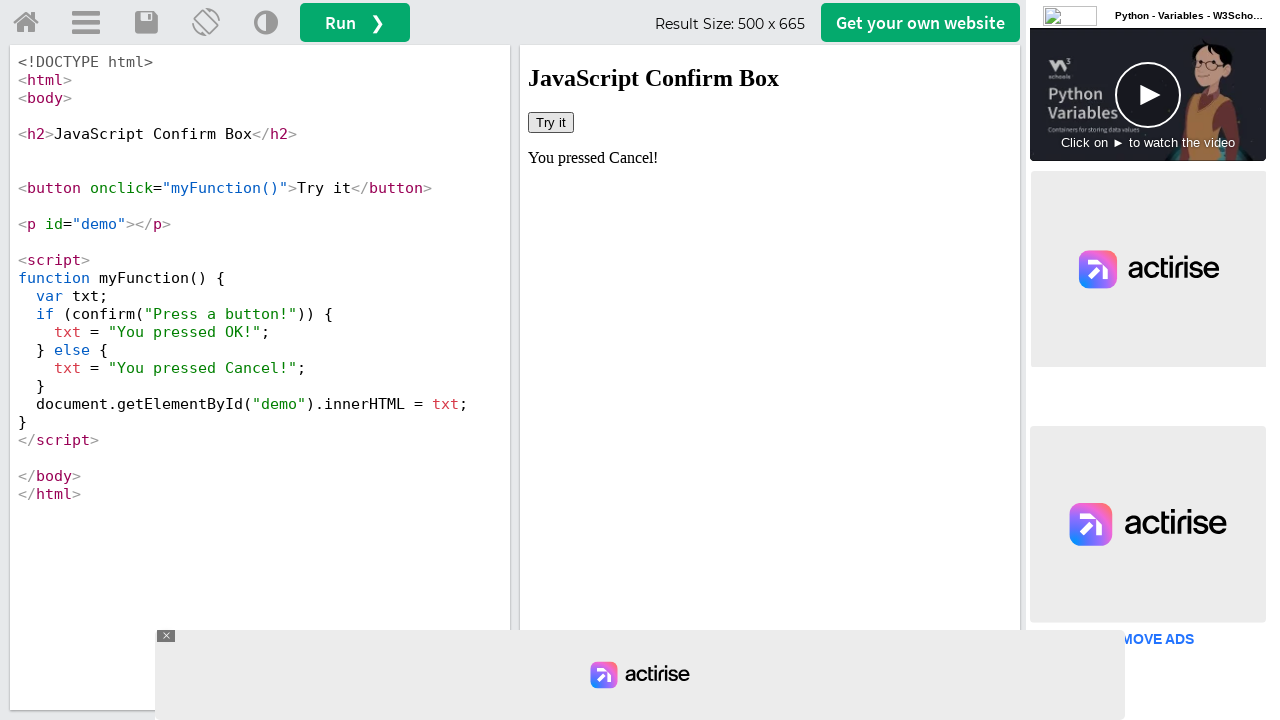

Verified demo element is present and displayed after accepting confirm dialog
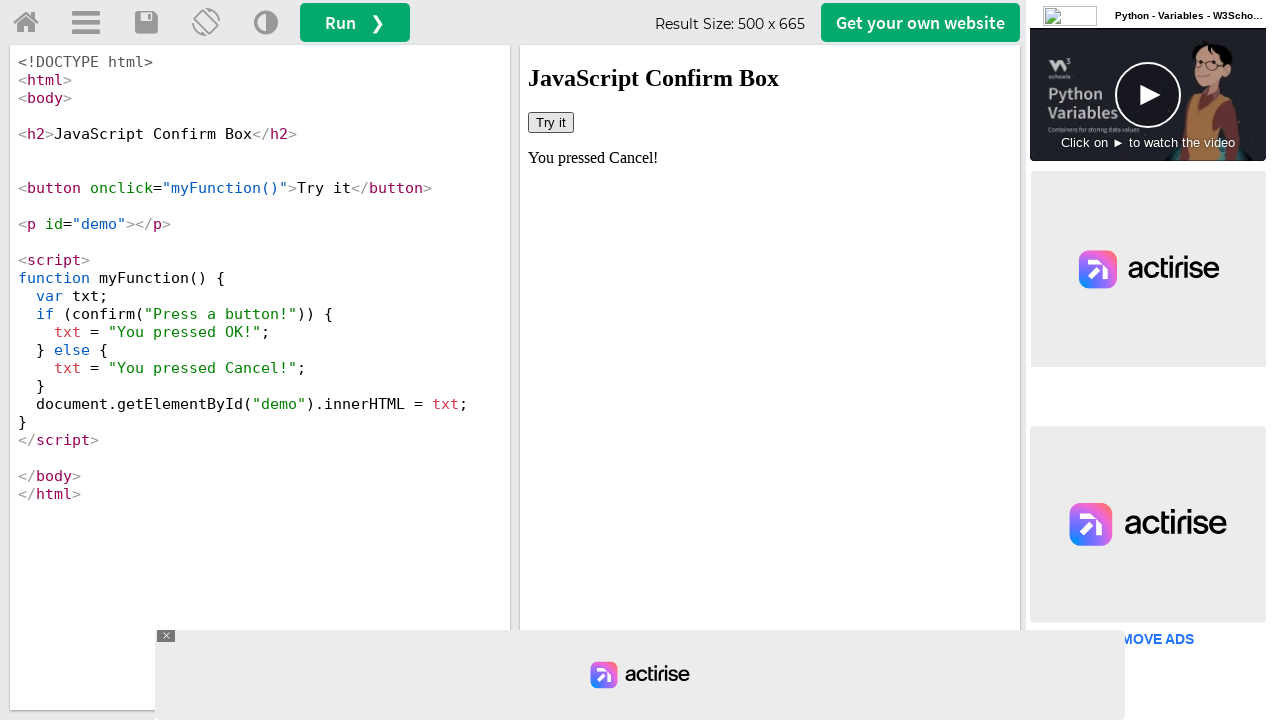

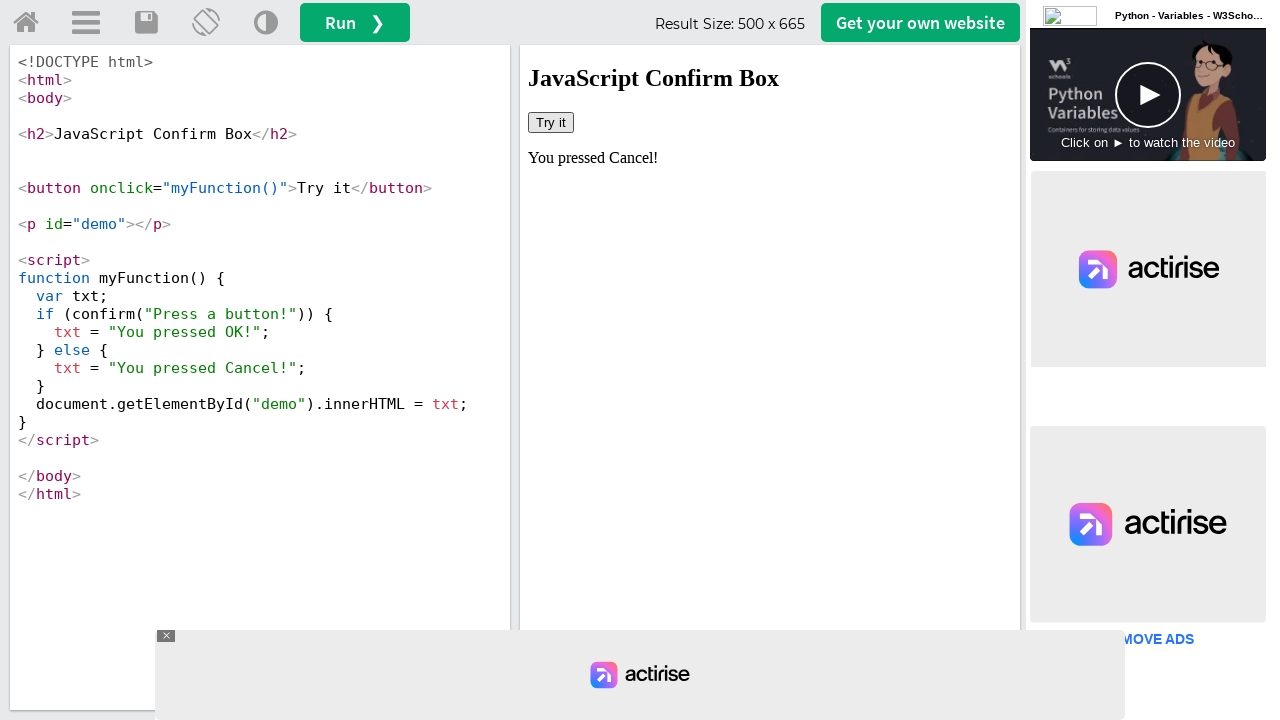